Navigates to W3Schools tryit editor and switches to an iframe to demonstrate frame switching functionality

Starting URL: https://www.w3schools.com/jsref/tryit.asp?filename=tryjsref_win_close

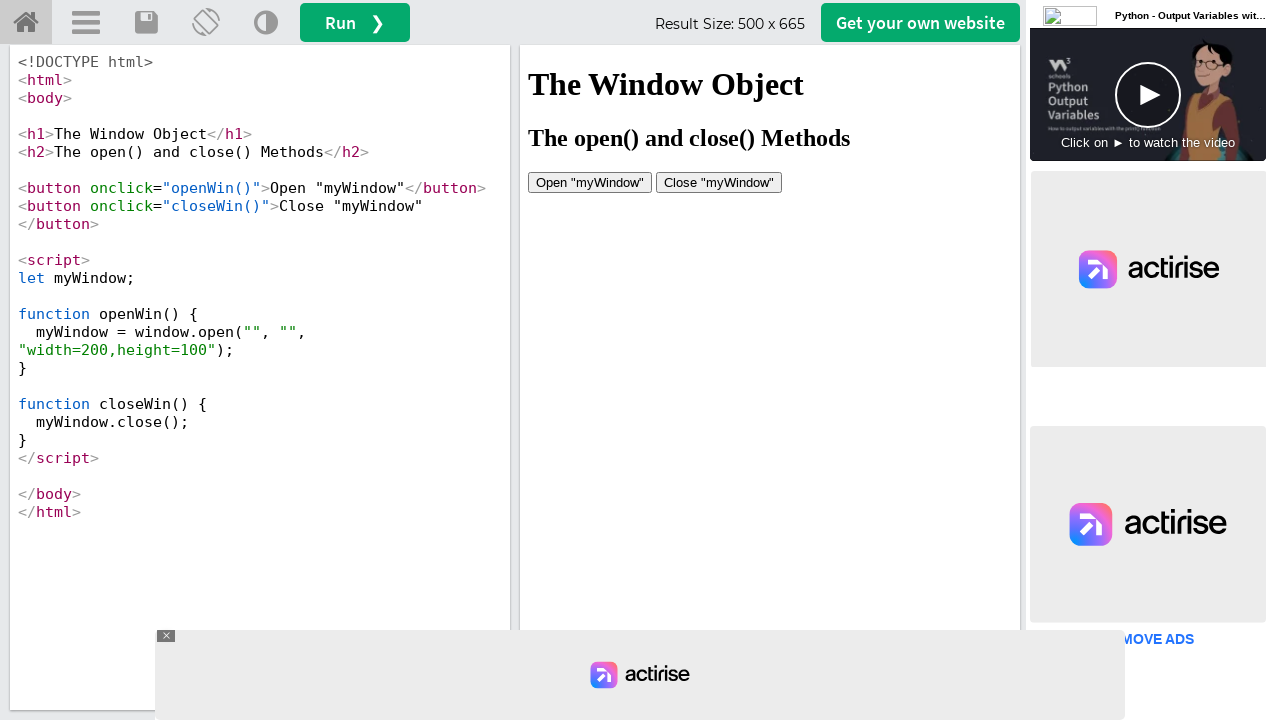

Located main iframe with ID 'iframeResult'
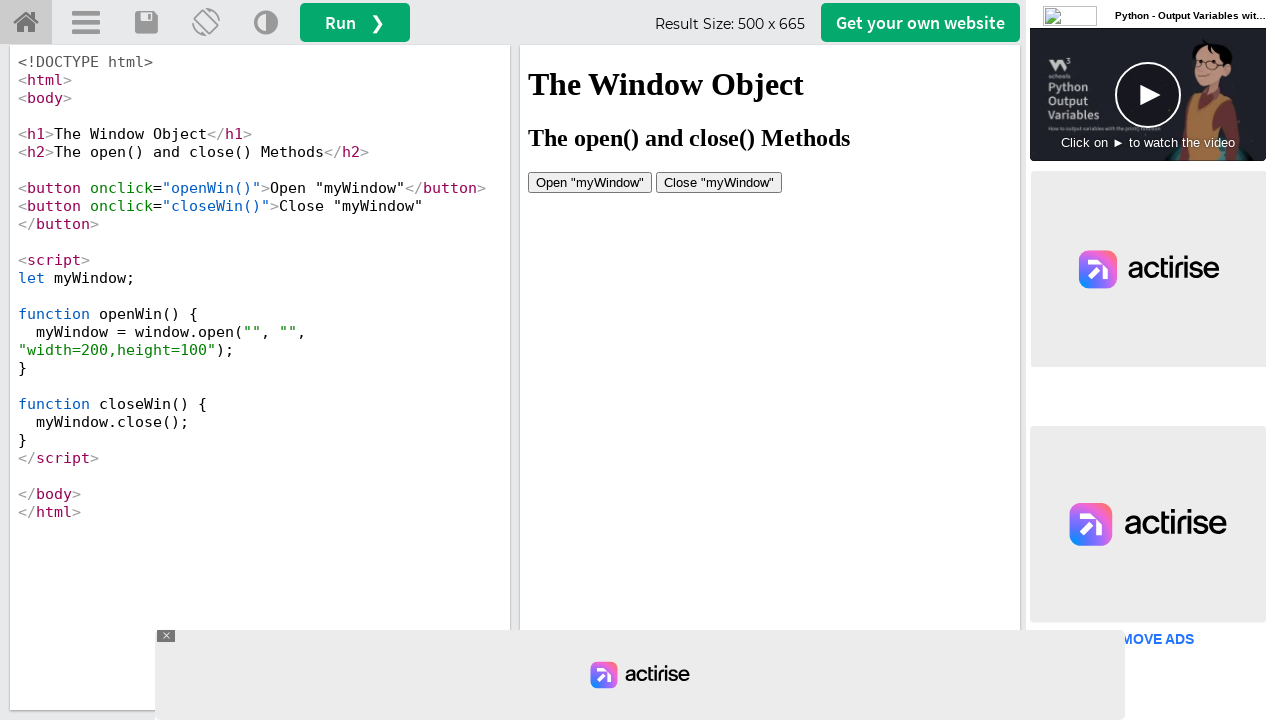

Attempted to access nested frame at index 2
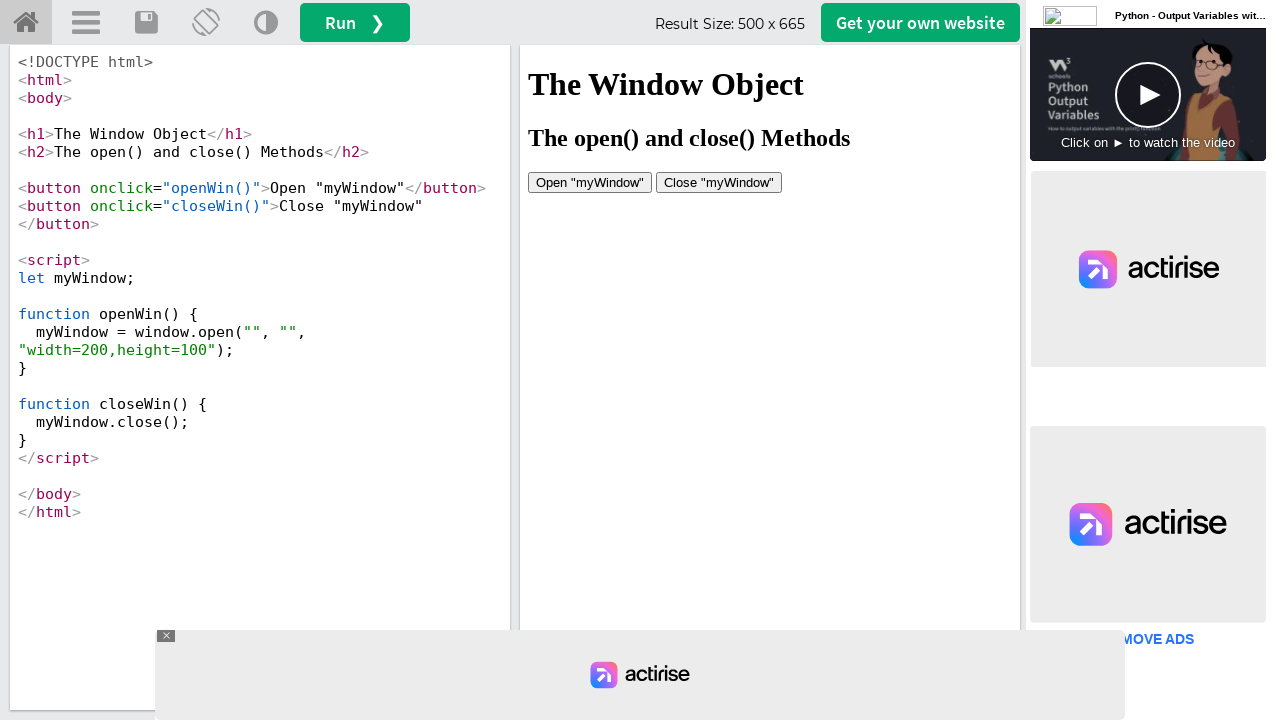

Exception caught - nested frame at index 2 does not exist (expected behavior)
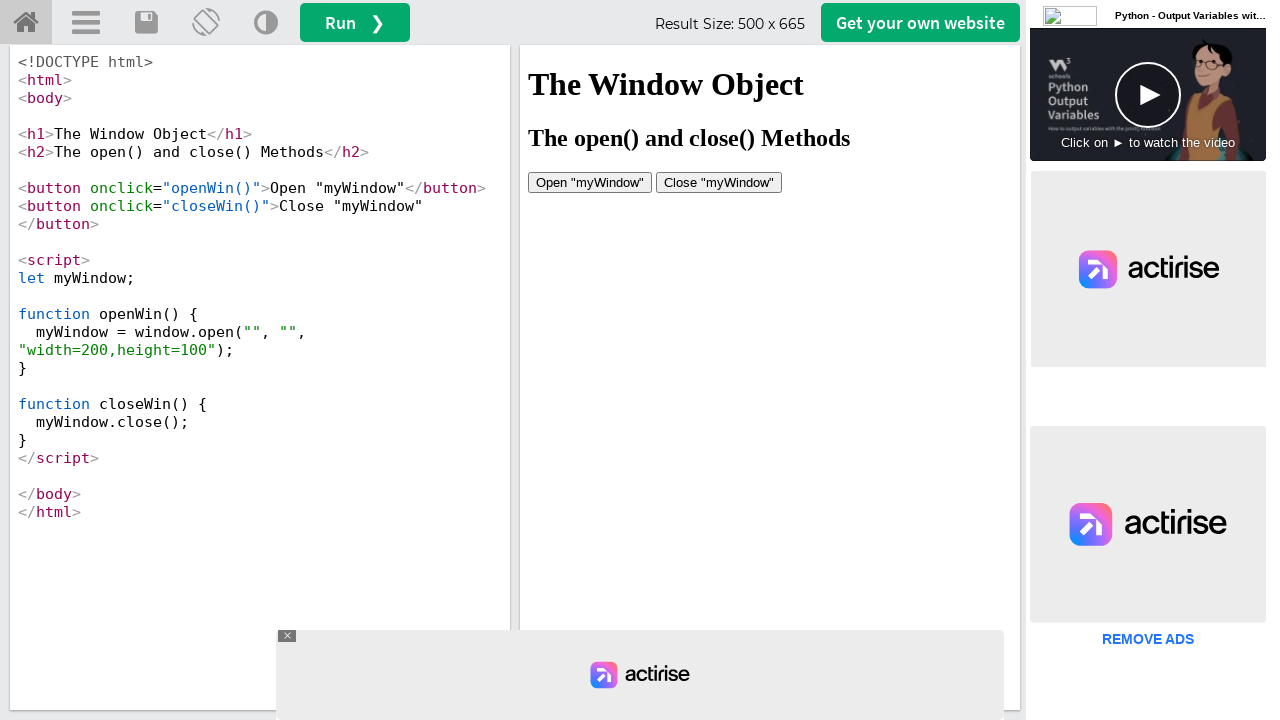

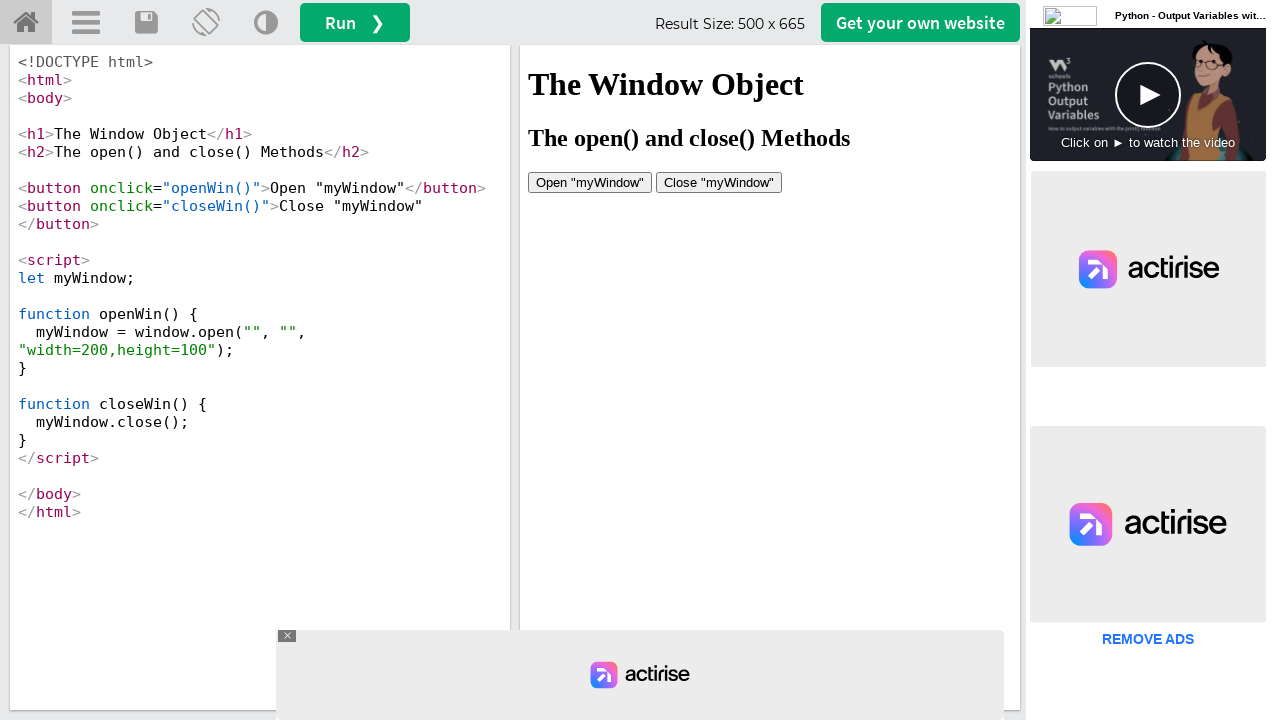